Sets up browser and navigates to Rahul Shetty Academy homepage - this is a fixture that only performs navigation with no additional actions

Starting URL: https://rahulshettyacademy.com/#/index

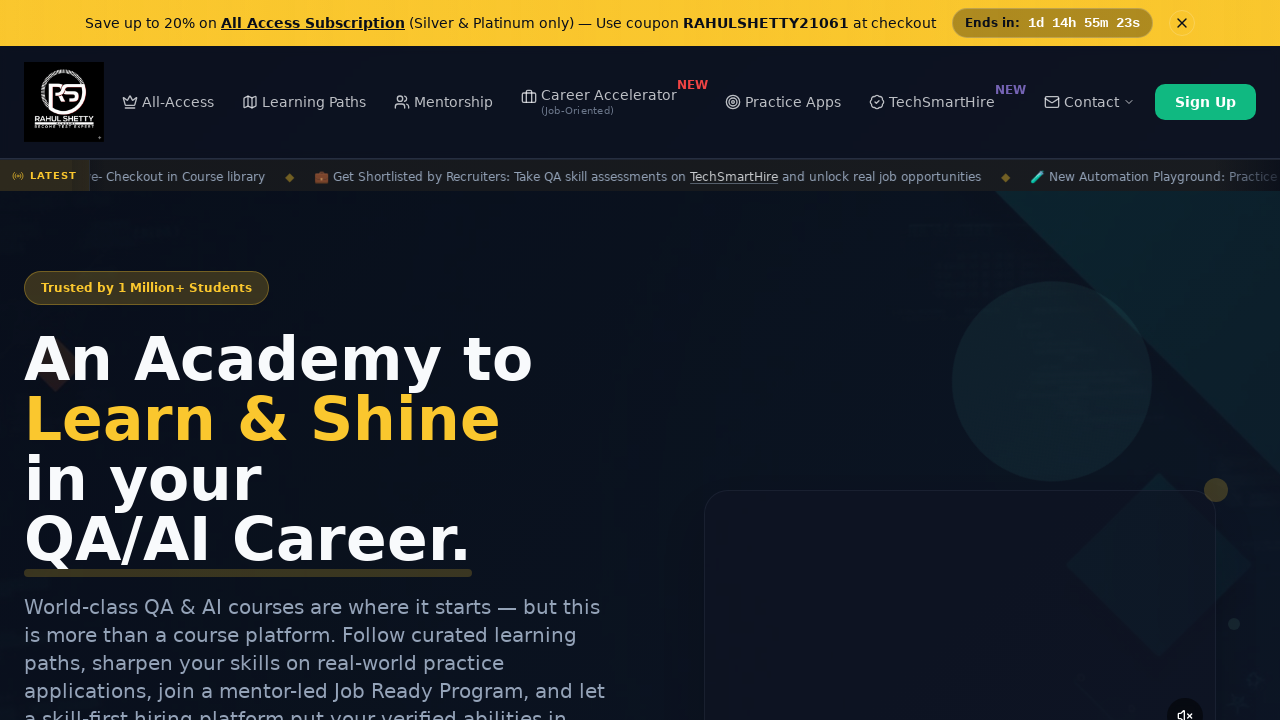

Waited for page DOM to be fully loaded at https://rahulshettyacademy.com/#/index
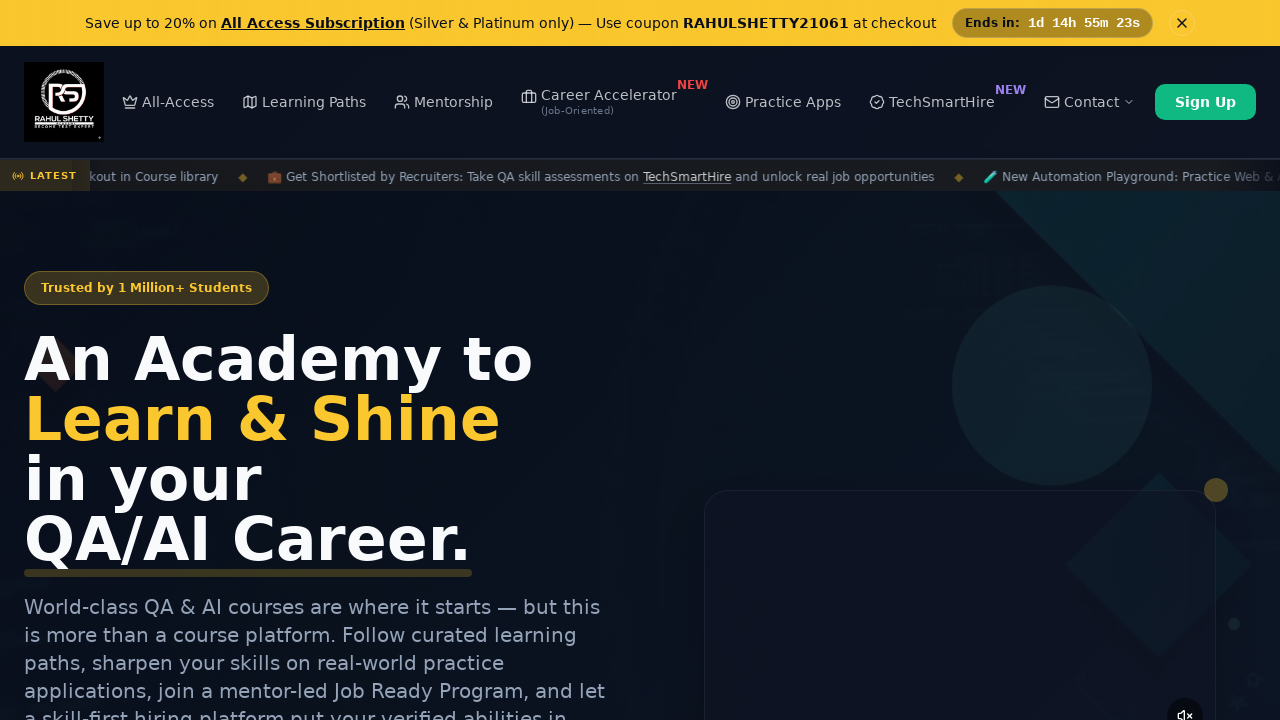

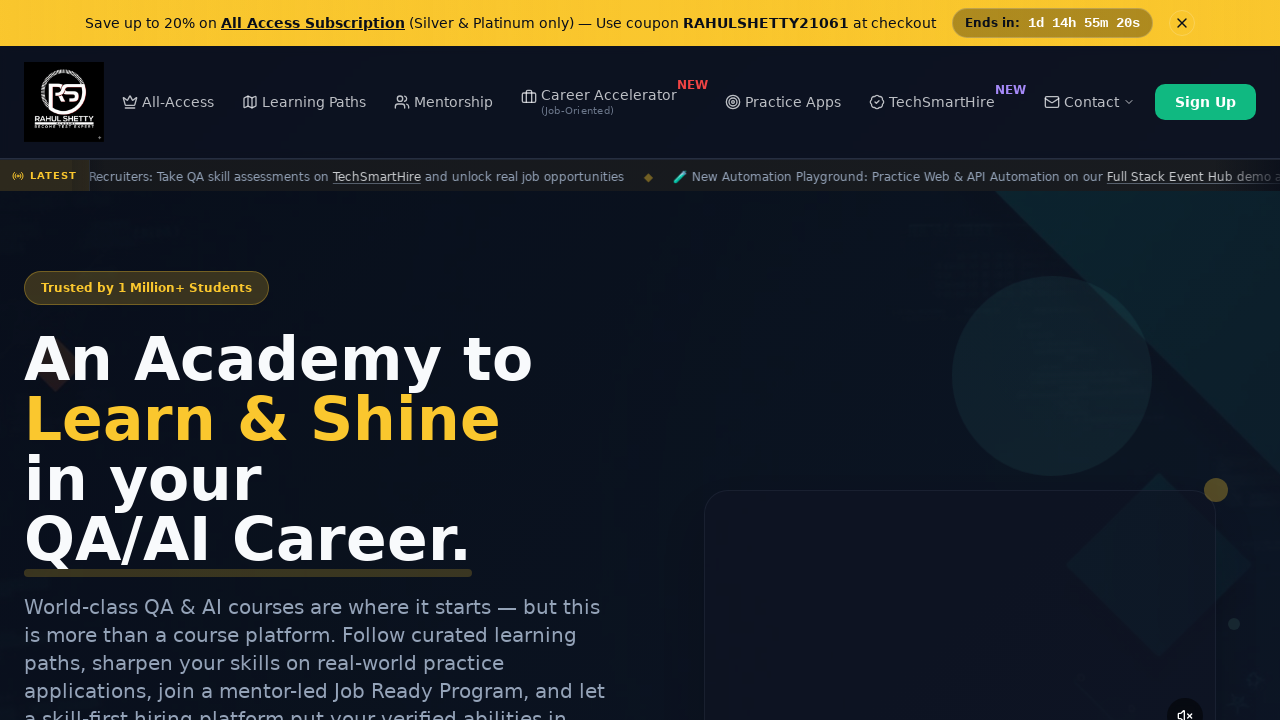